Tests that clicking the "Ideas" link in the footer navigates to the correct /ideas page

Starting URL: https://scratch.mit.edu

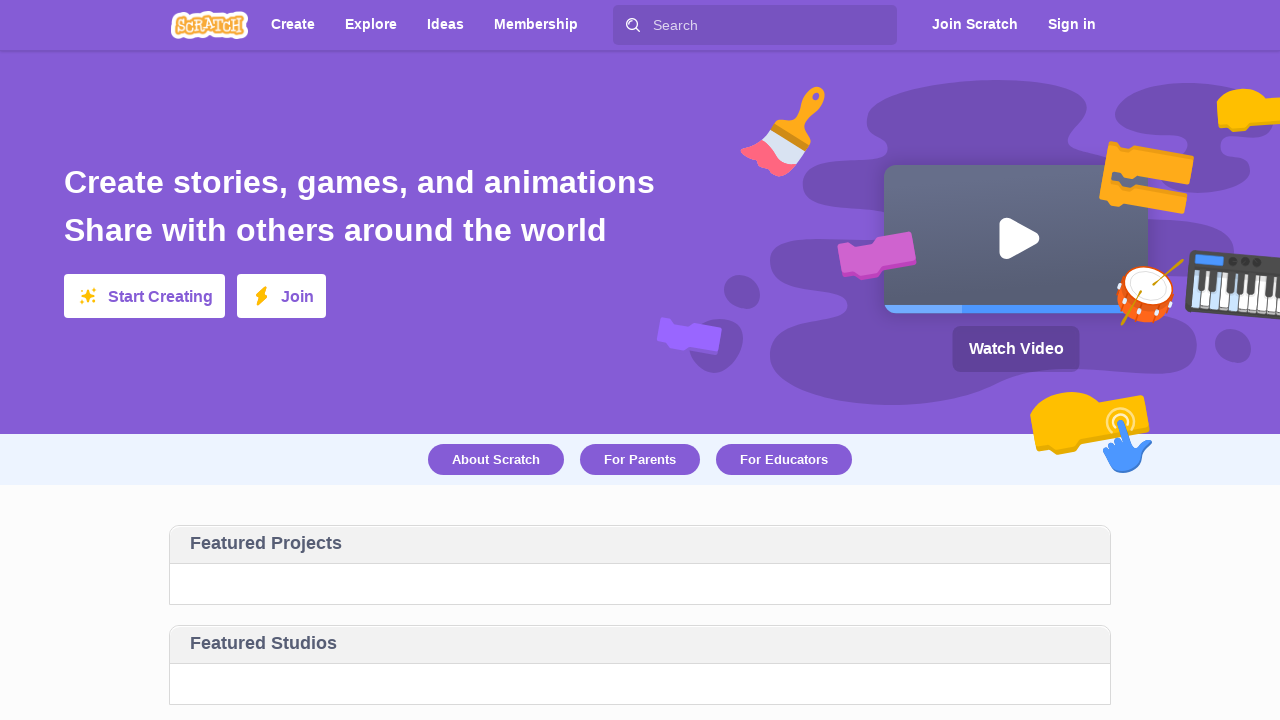

Footer element loaded and became visible
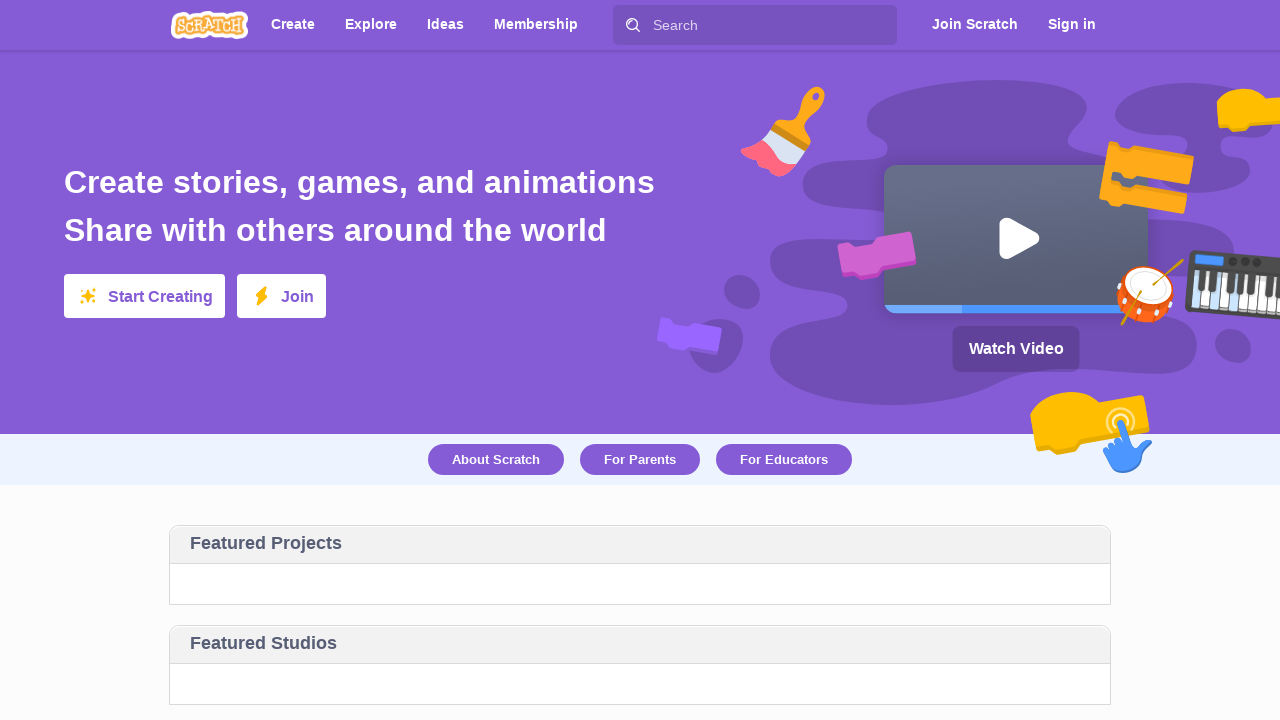

Clicked the 'Ideas' link in the footer at (626, 510) on #footer >> text=Ideas
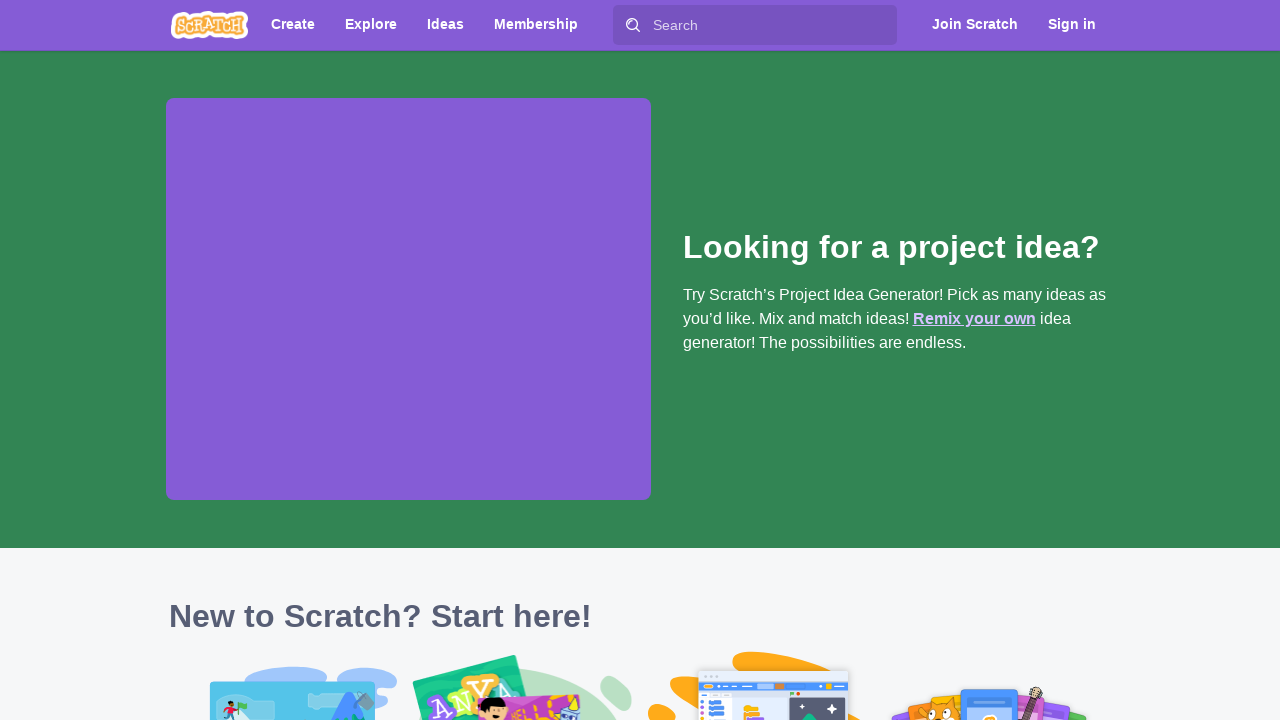

Navigation completed and URL changed to /ideas page
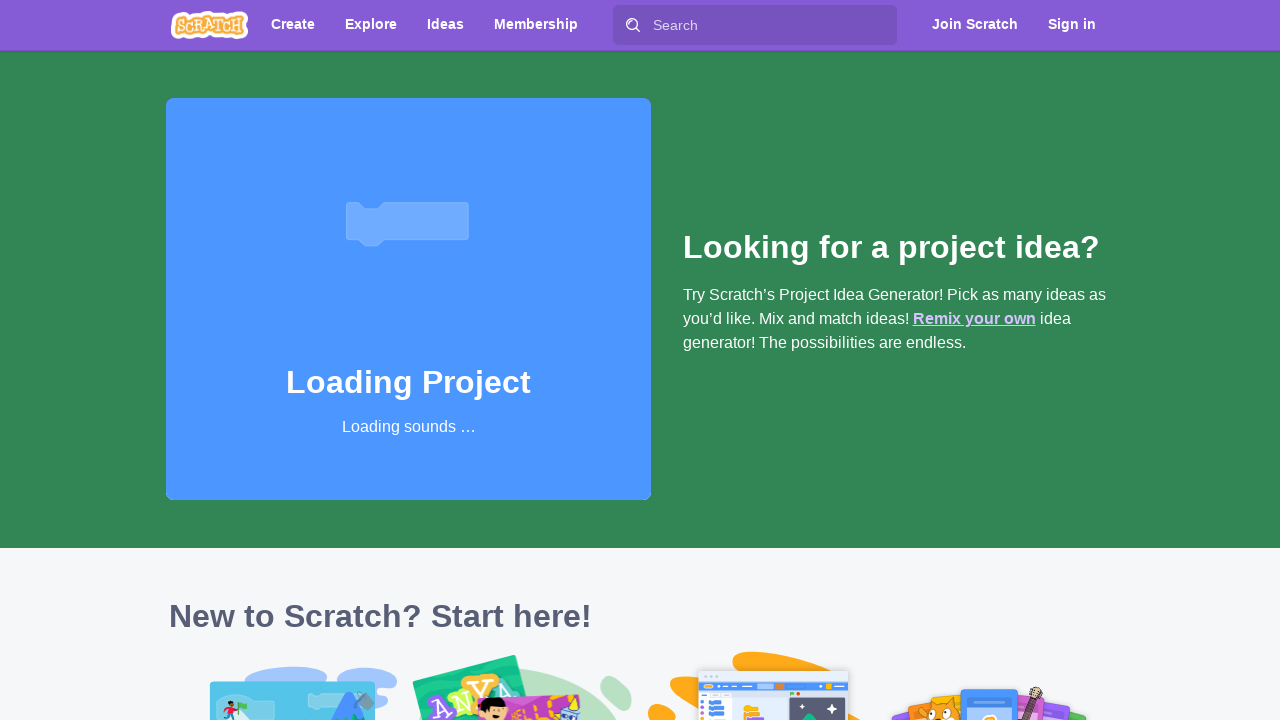

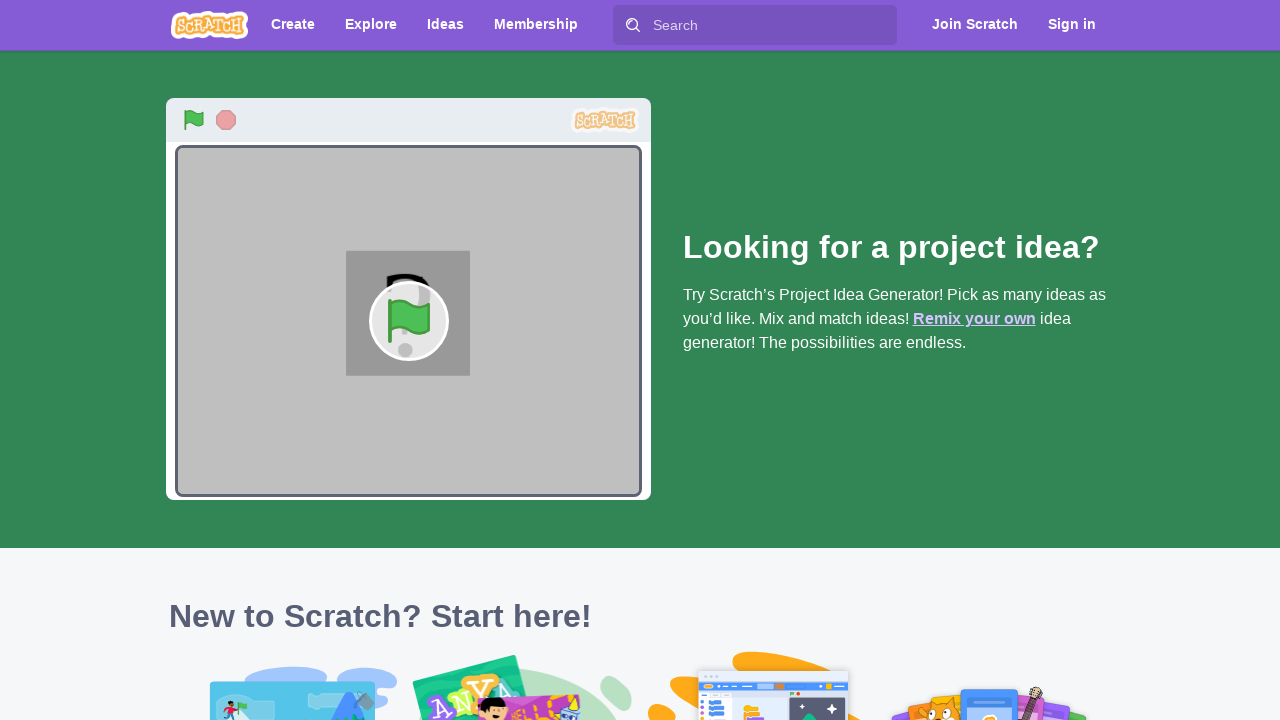